Navigates to DemoBlaze website and validates that the logo is displayed

Starting URL: https://www.demoblaze.com/

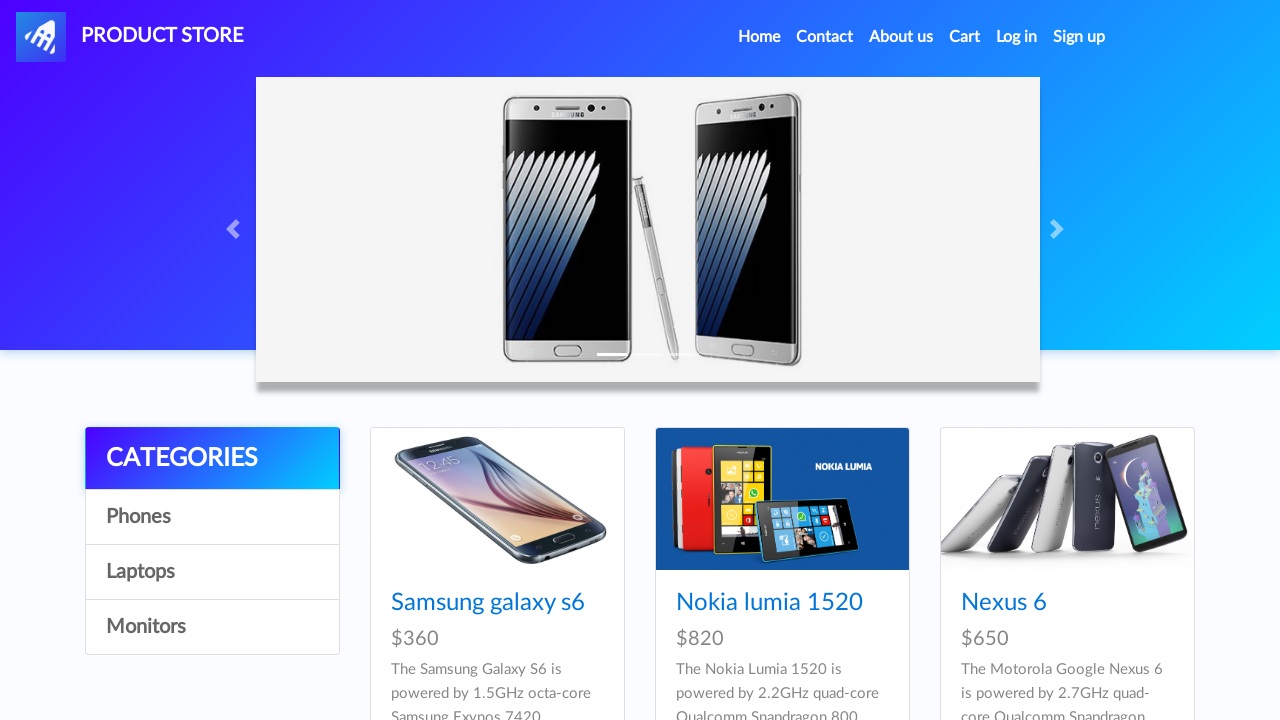

Navigated to DemoBlaze website
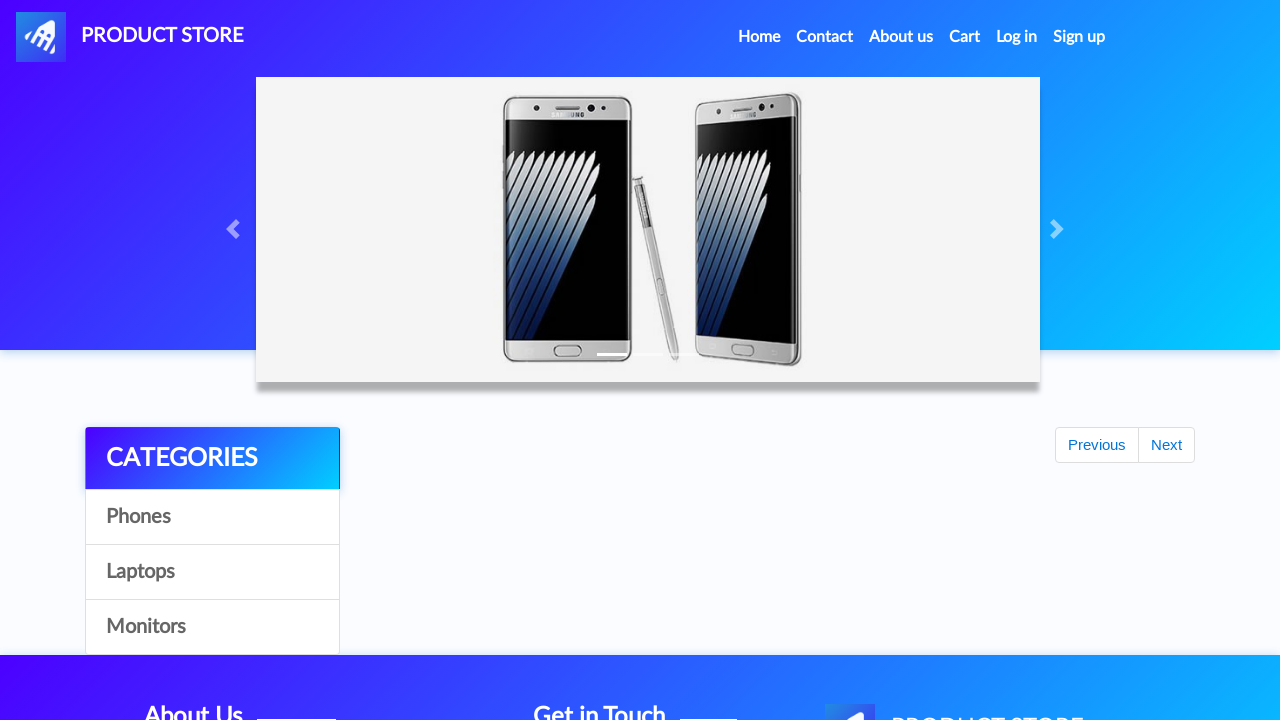

Located logo element
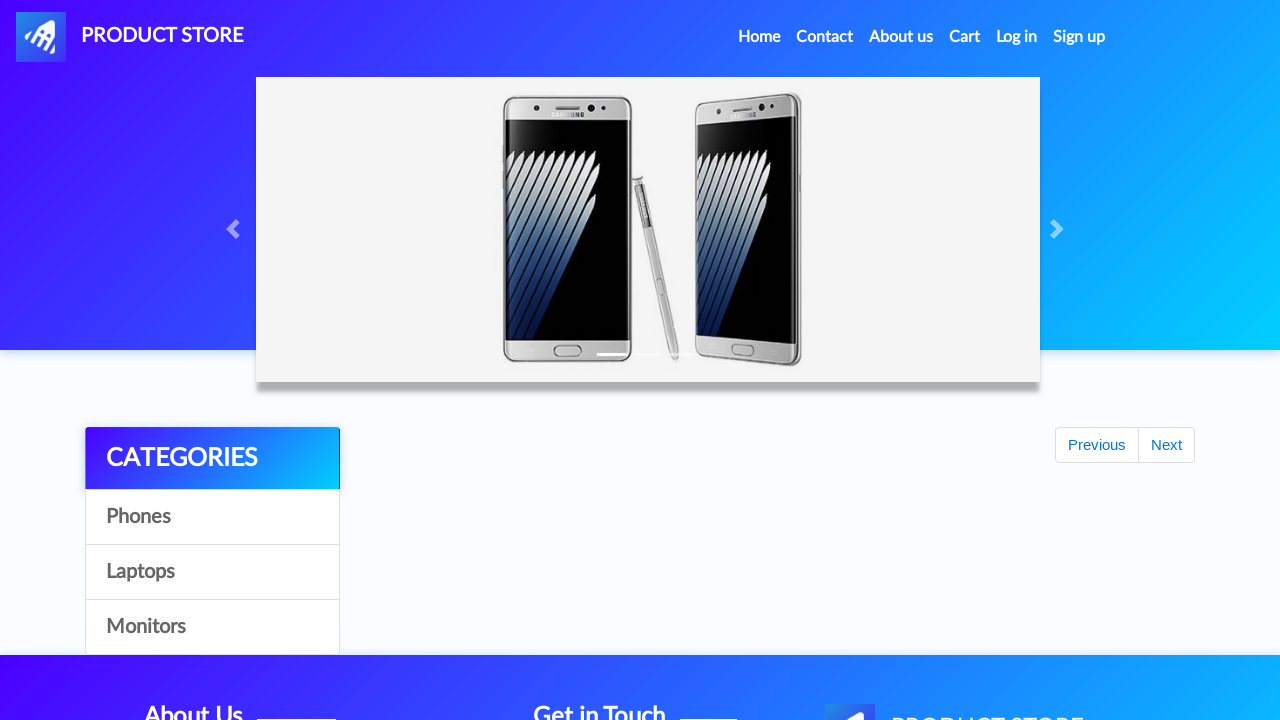

Validated that logo is displayed
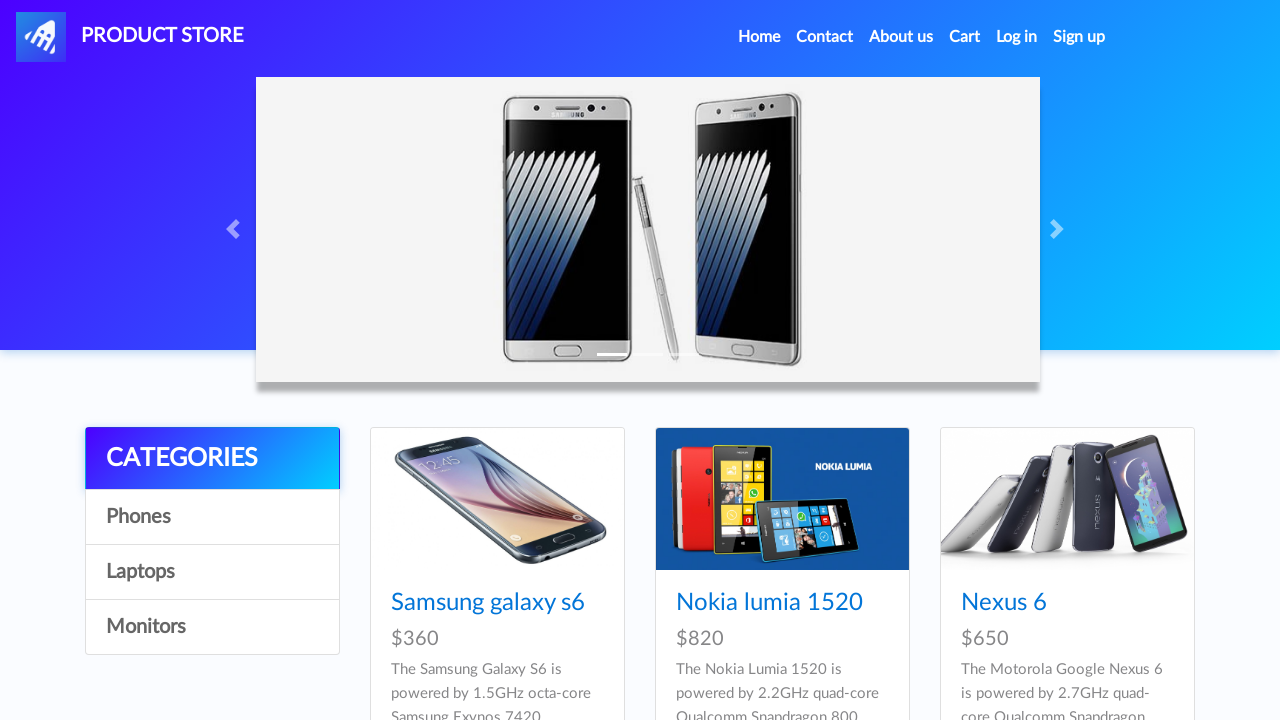

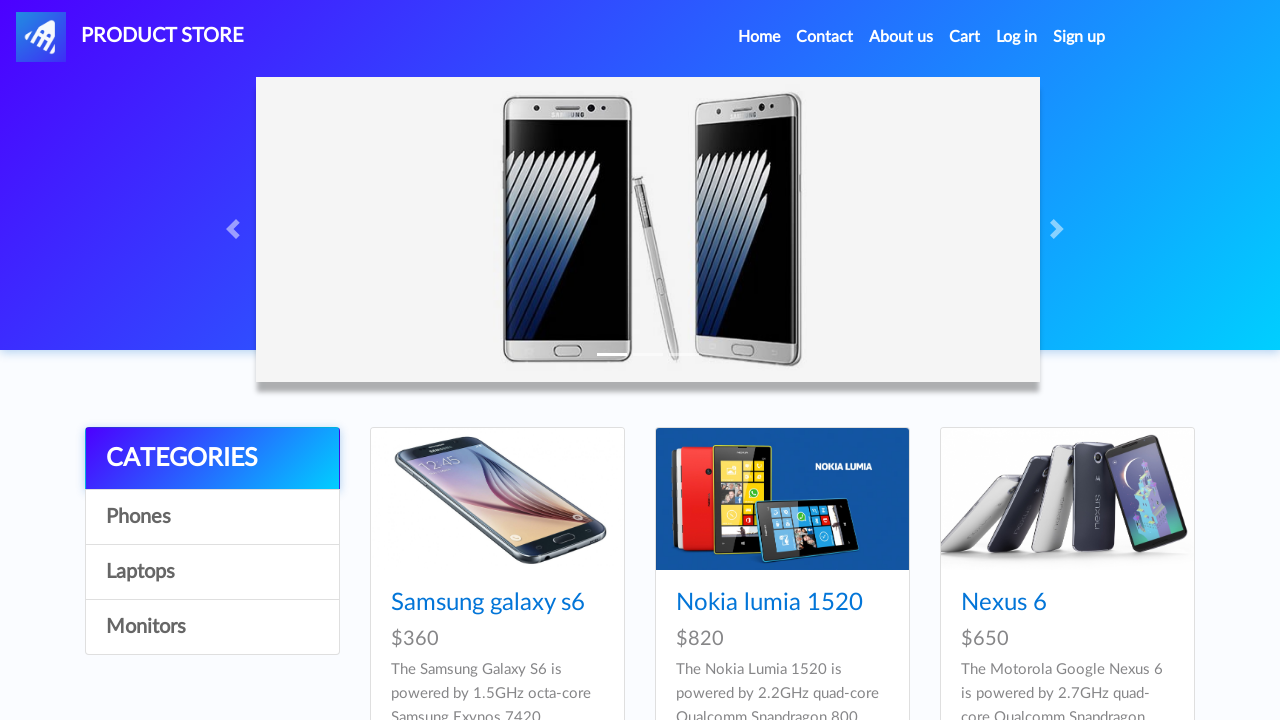